Tests element display status and fills in form fields if elements are displayed

Starting URL: https://automationfc.github.io/basic-form/index.html

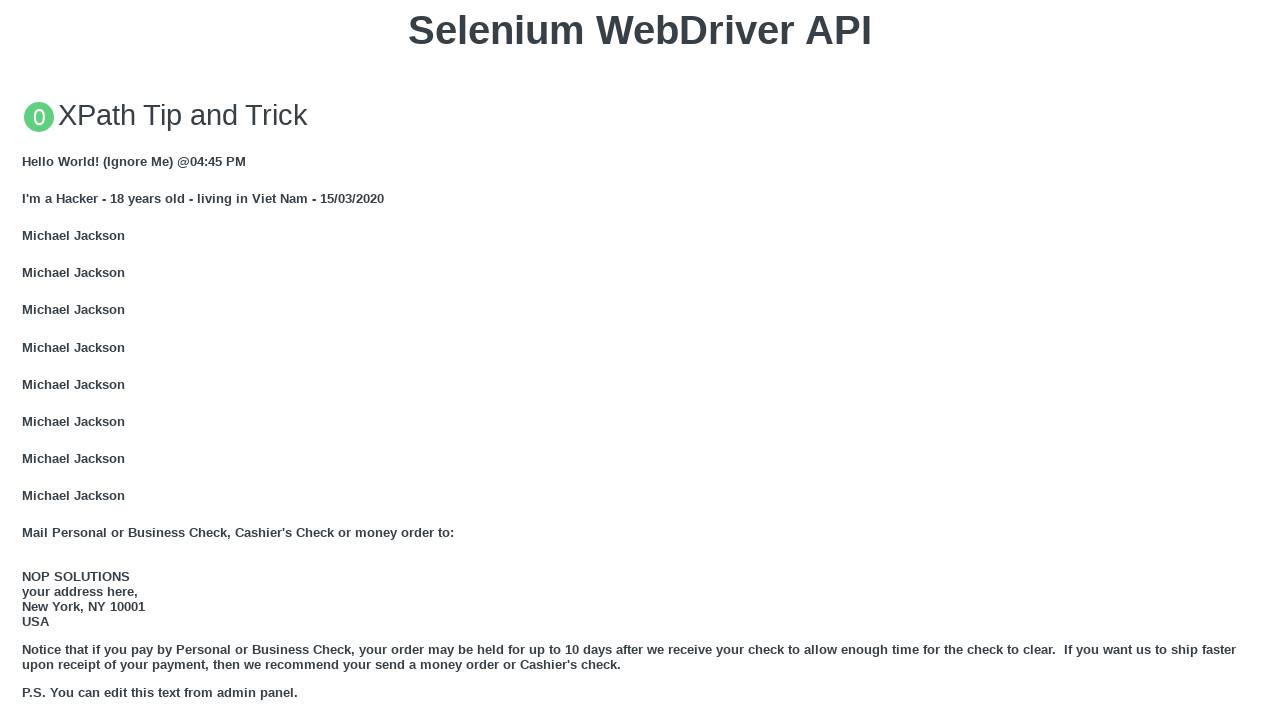

Email input field is visible
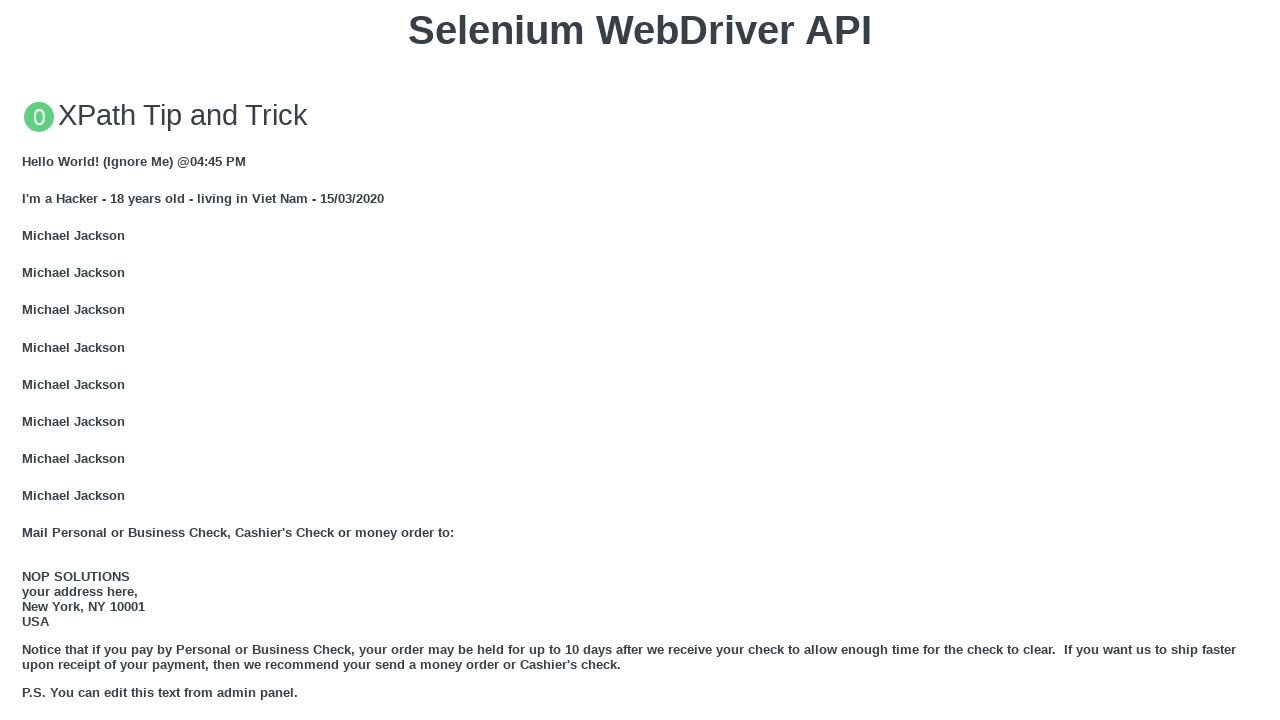

Filled email input field with 'Automation Testing' on //input[@name='user_email']
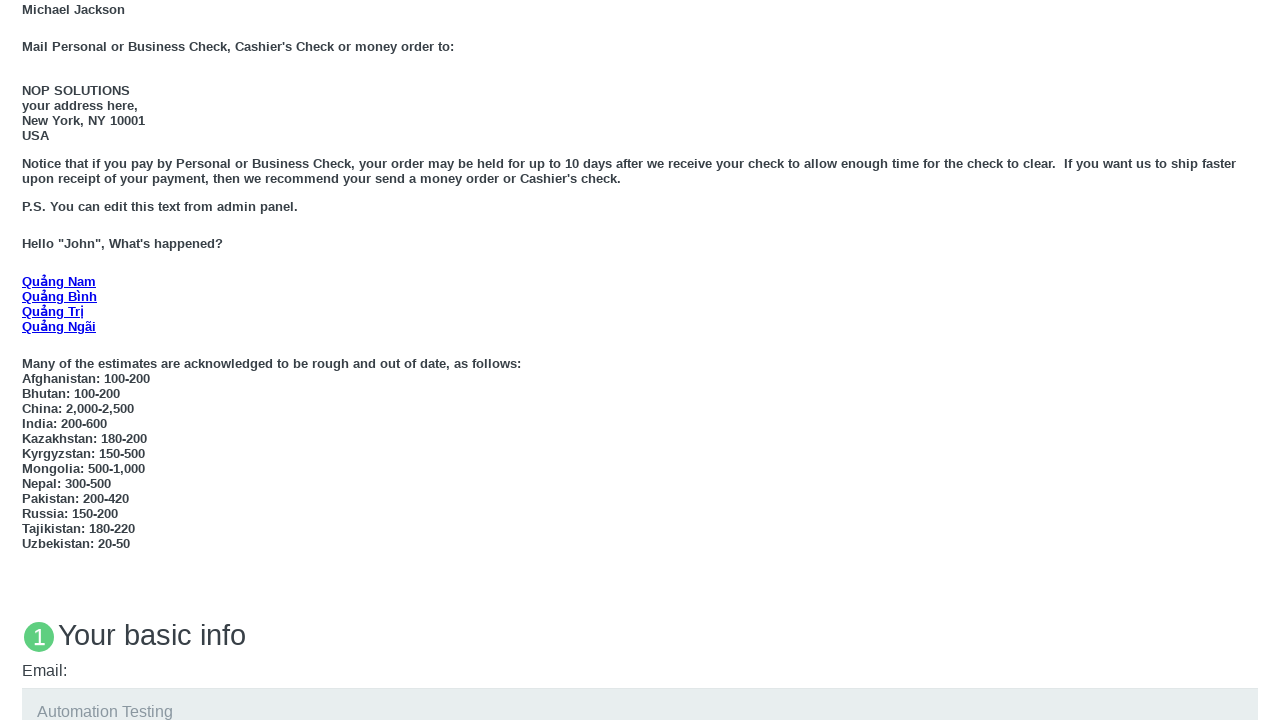

Education textarea is visible
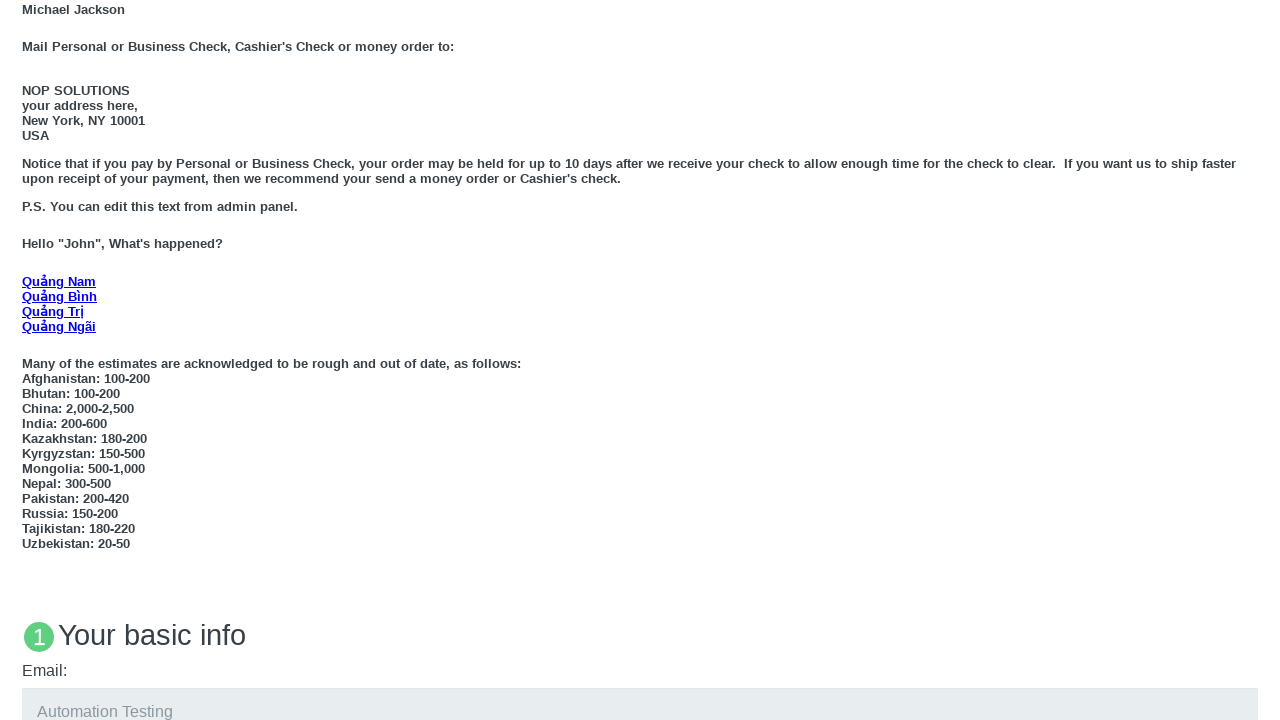

Filled education textarea with 'Automation Testing' on //textarea[@id='edu']
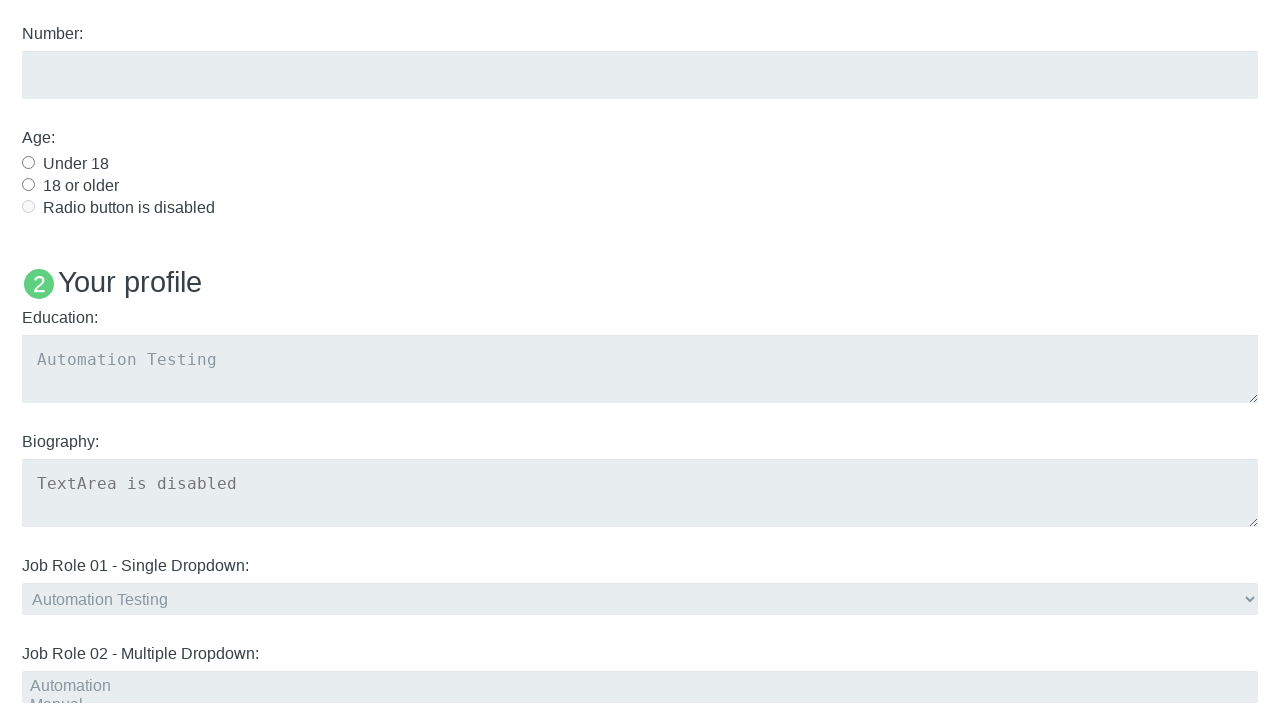

Under 18 radio button is visible
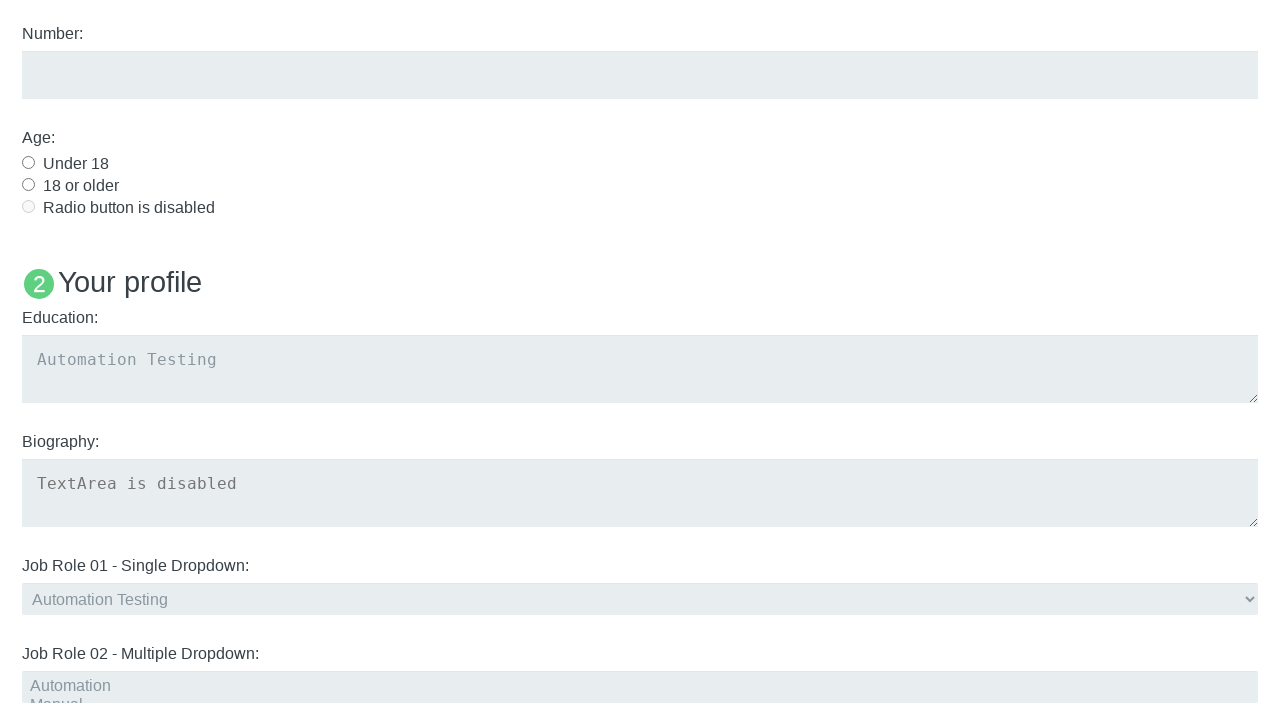

Clicked under_18 radio button at (28, 162) on xpath=//input[@id='under_18']
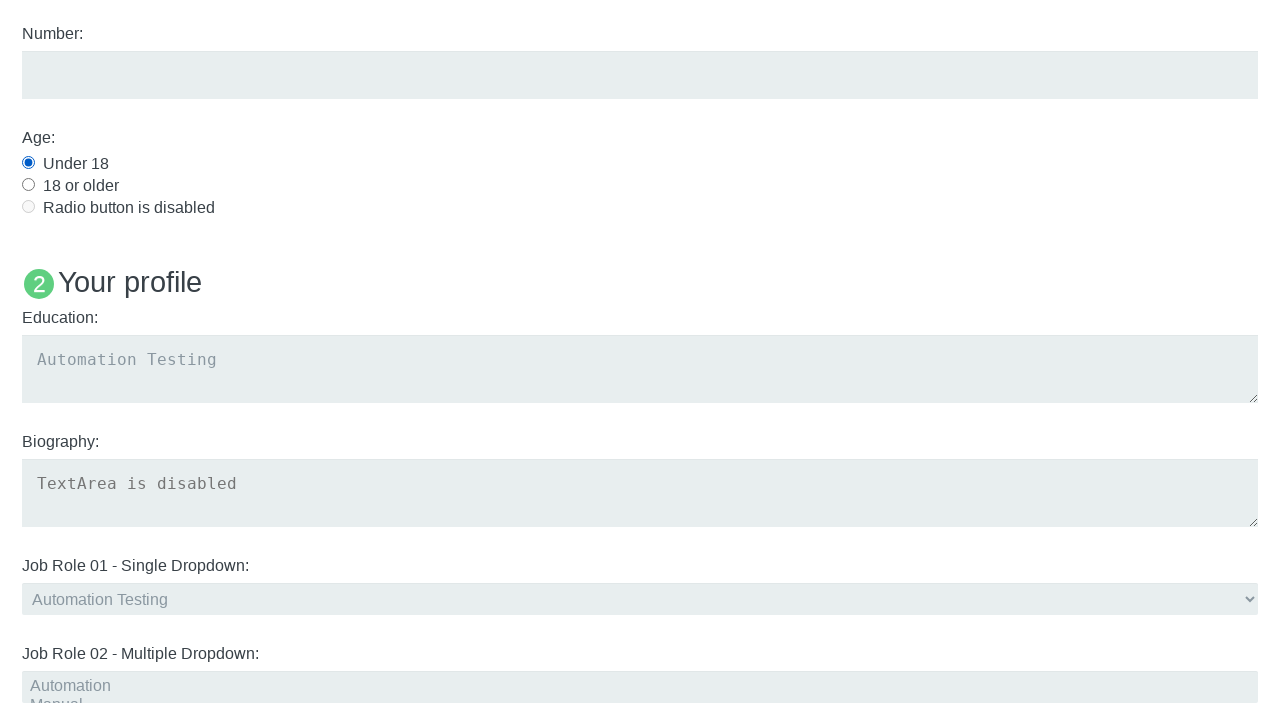

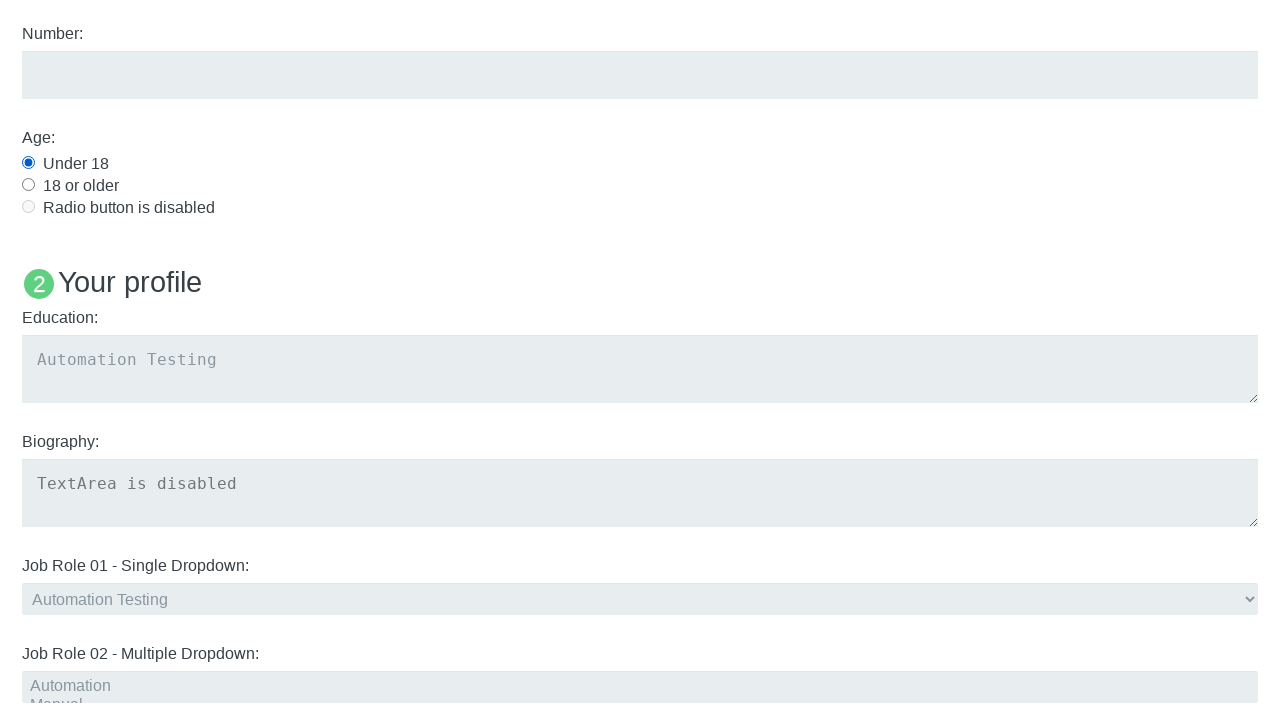